Tests the DemoQA practice form by filling out all form fields including name, email, gender, phone number, date of birth, subjects, hobbies, address, state and city, then submitting the form and verifying the confirmation modal appears.

Starting URL: http://demoqa.com/automation-practice-form

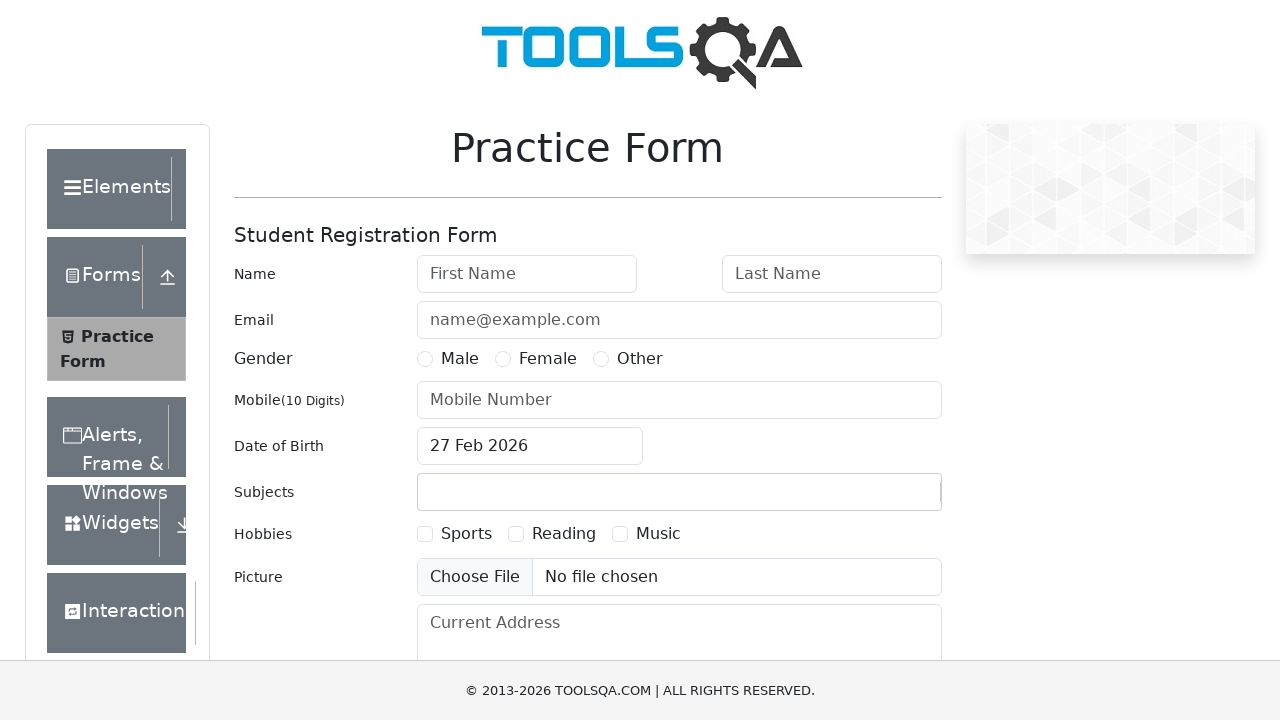

Waited for DemoQA practice form to load
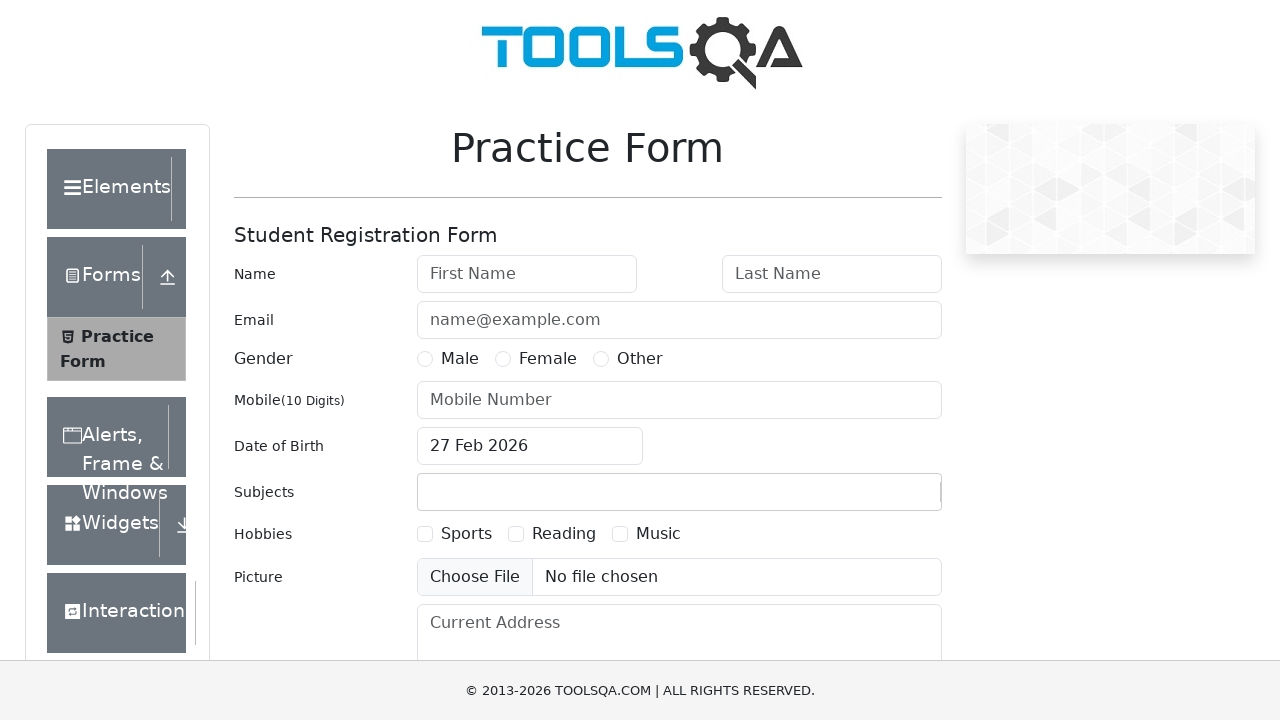

Filled first name field with 'Aleksandra' on #firstName
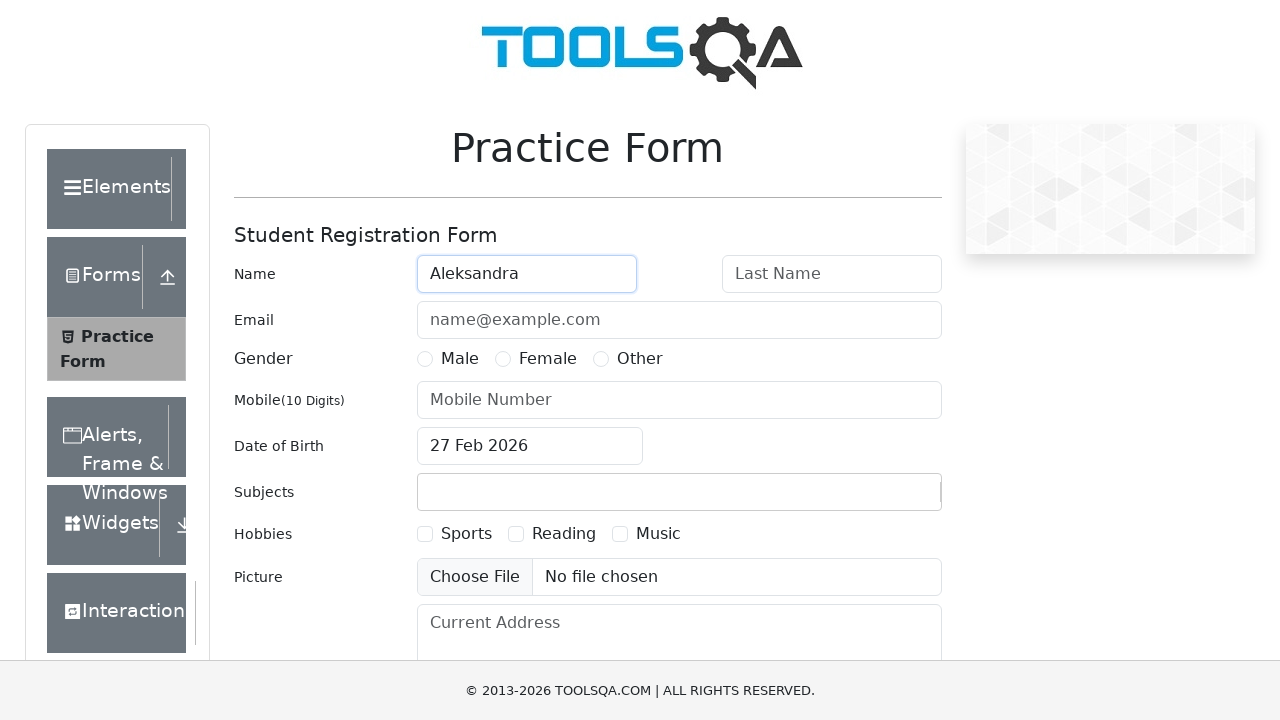

Filled last name field with 'Telesheva' on #lastName
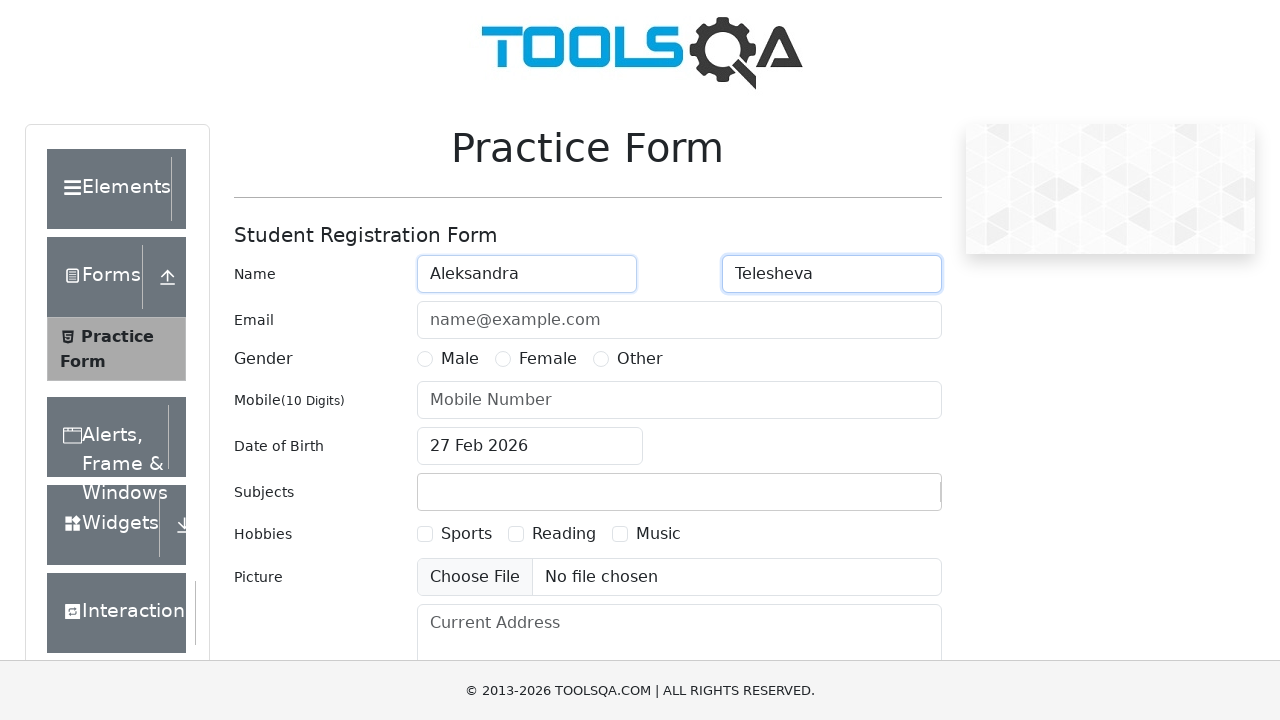

Filled email field with 'rrr03@mail.ru' on #userEmail
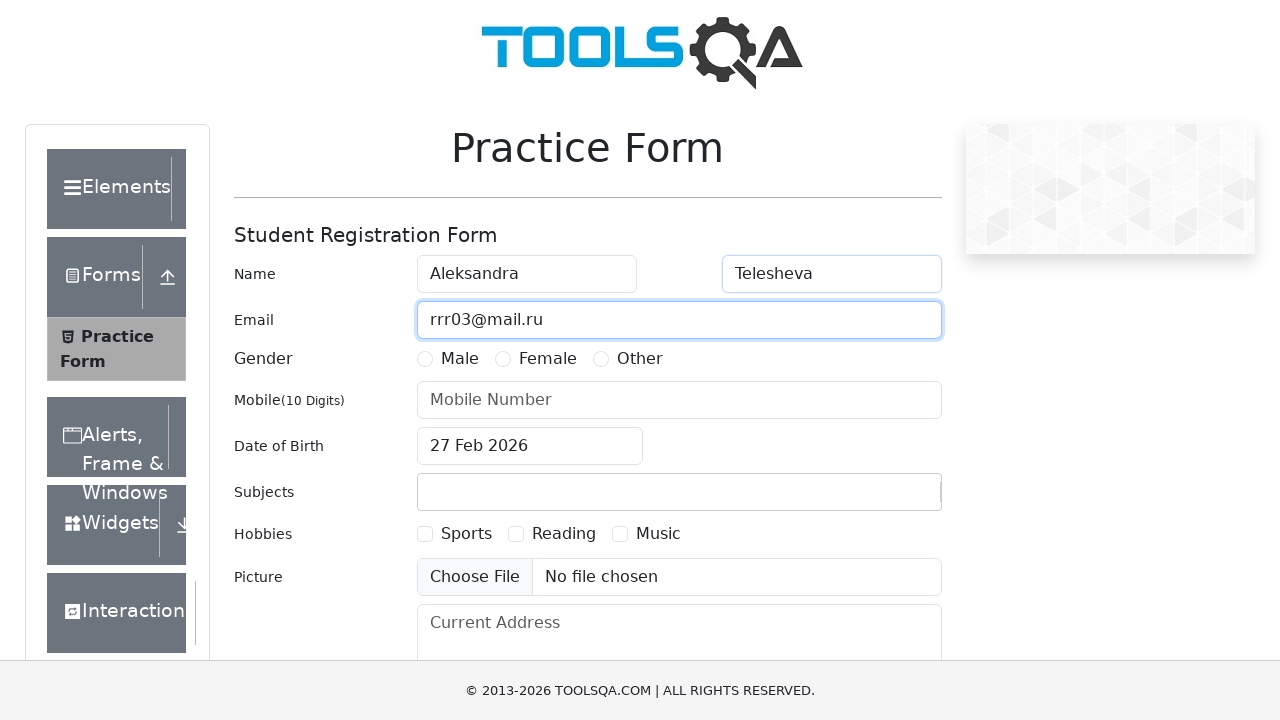

Selected Female gender option at (548, 359) on label[for='gender-radio-2']
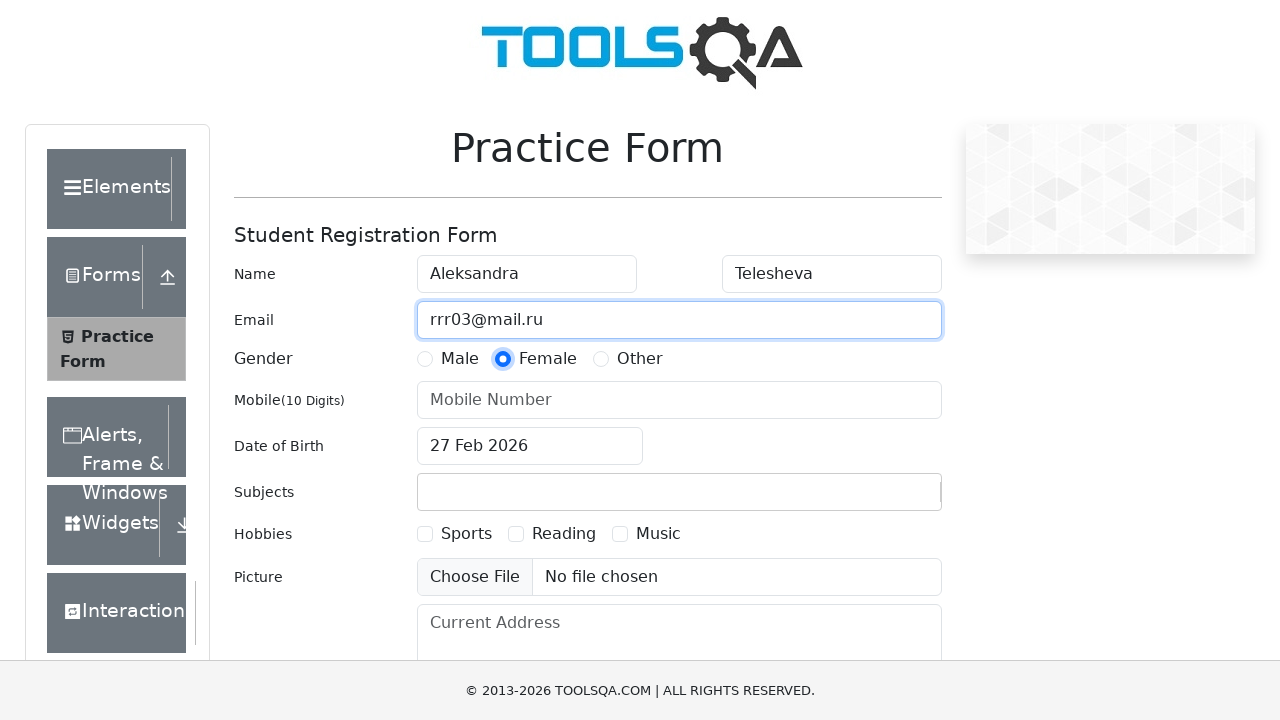

Filled phone number field with '5555555555' on #userNumber
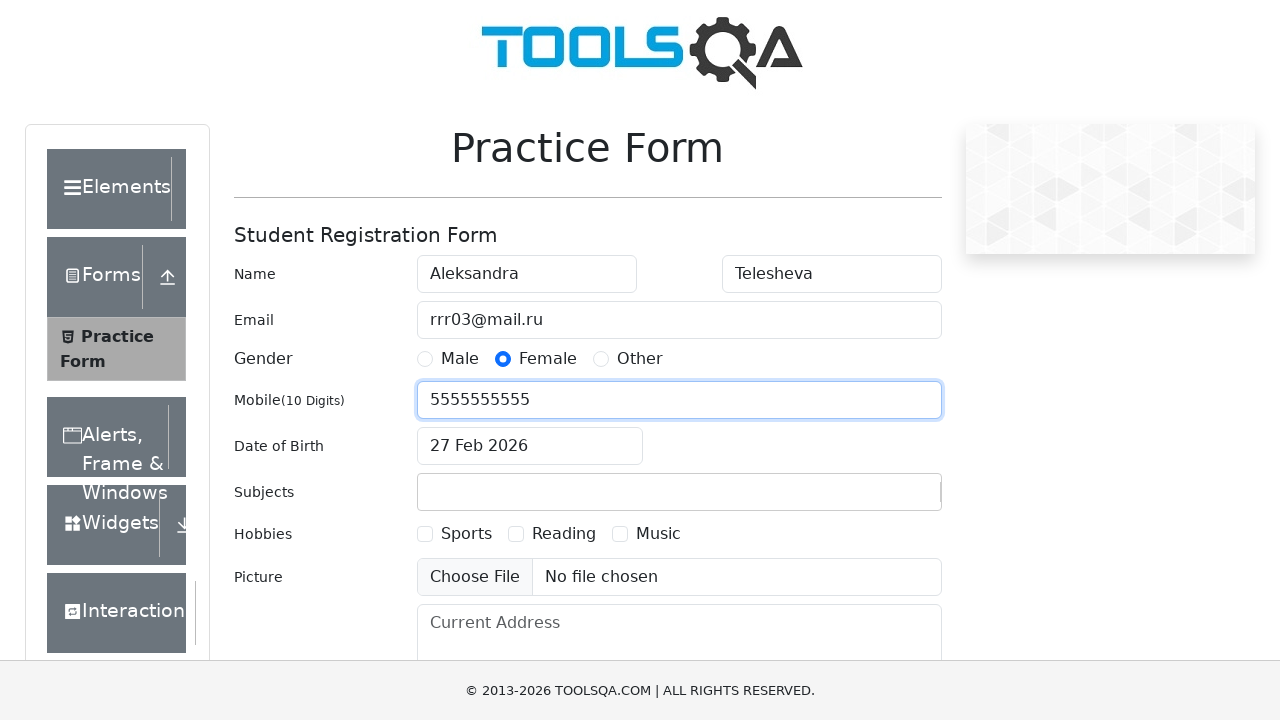

Clicked date of birth input field to open date picker at (530, 446) on #dateOfBirthInput
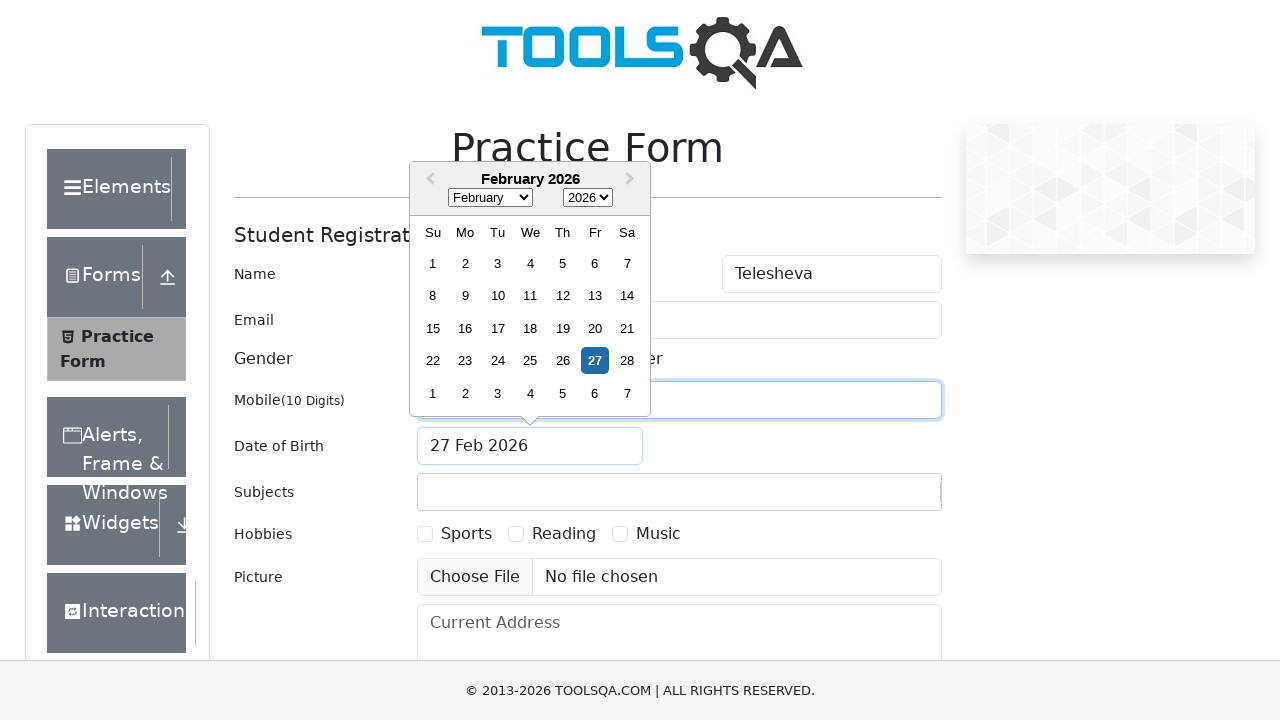

Date picker loaded with month selector visible
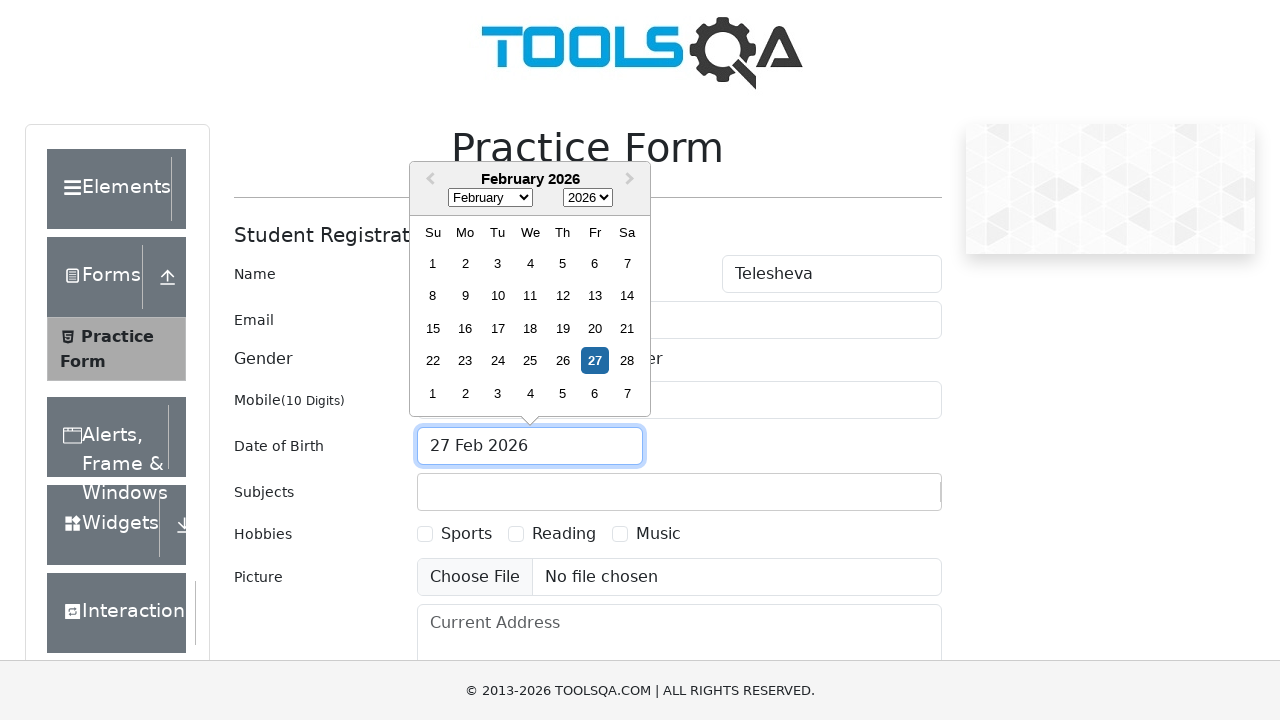

Selected January from month dropdown on select.react-datepicker__month-select
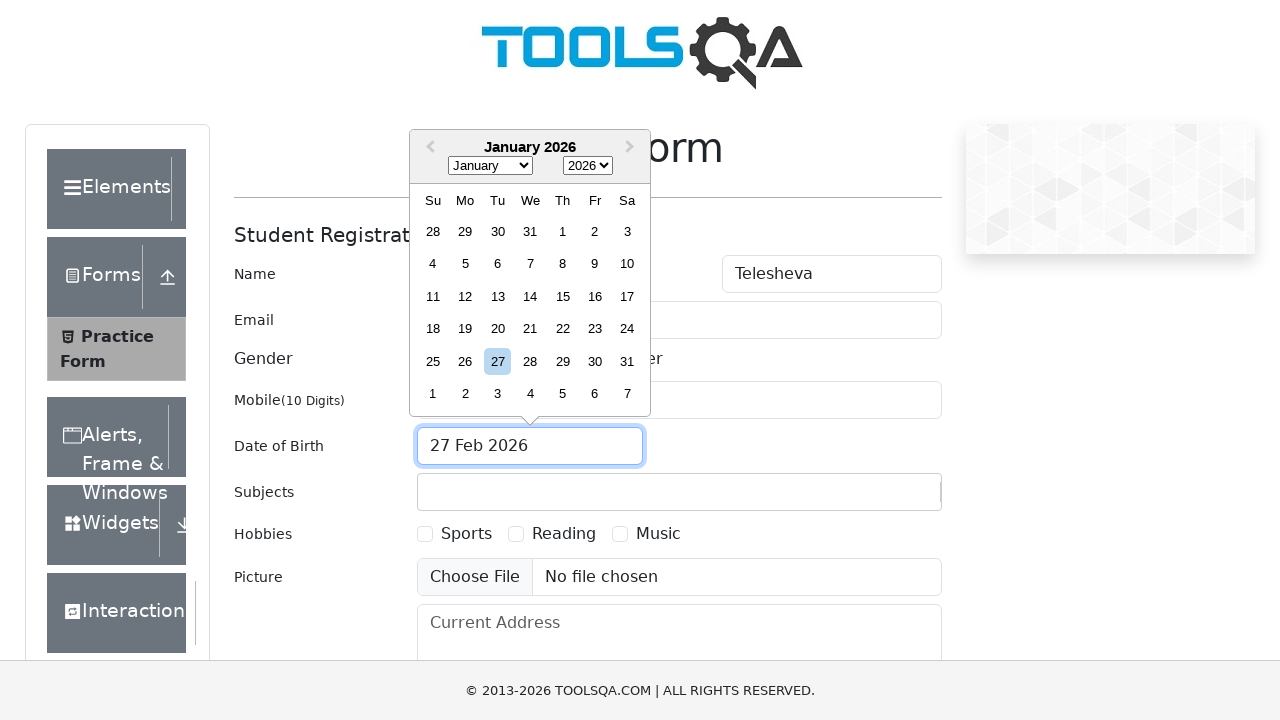

Selected 2003 from year dropdown on select.react-datepicker__year-select
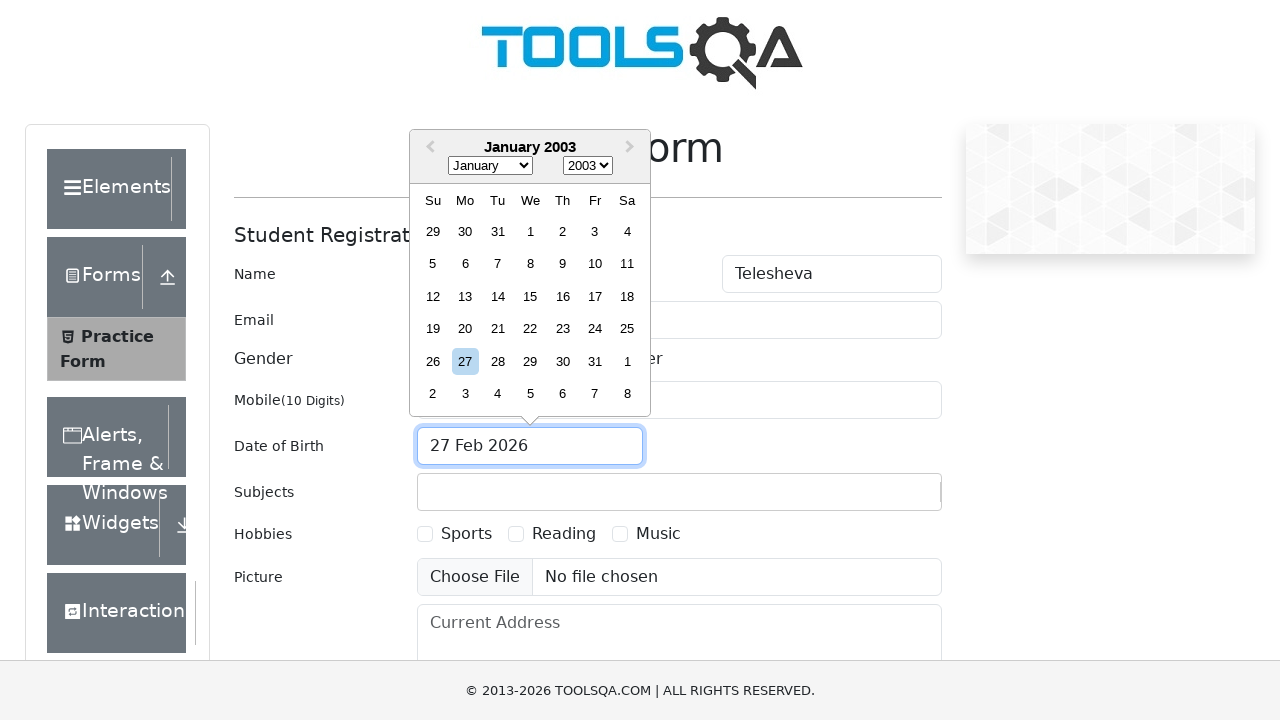

Selected day 4 from date picker calendar at (530, 264) on div.react-datepicker__month > div:nth-child(2) > div:nth-child(4)
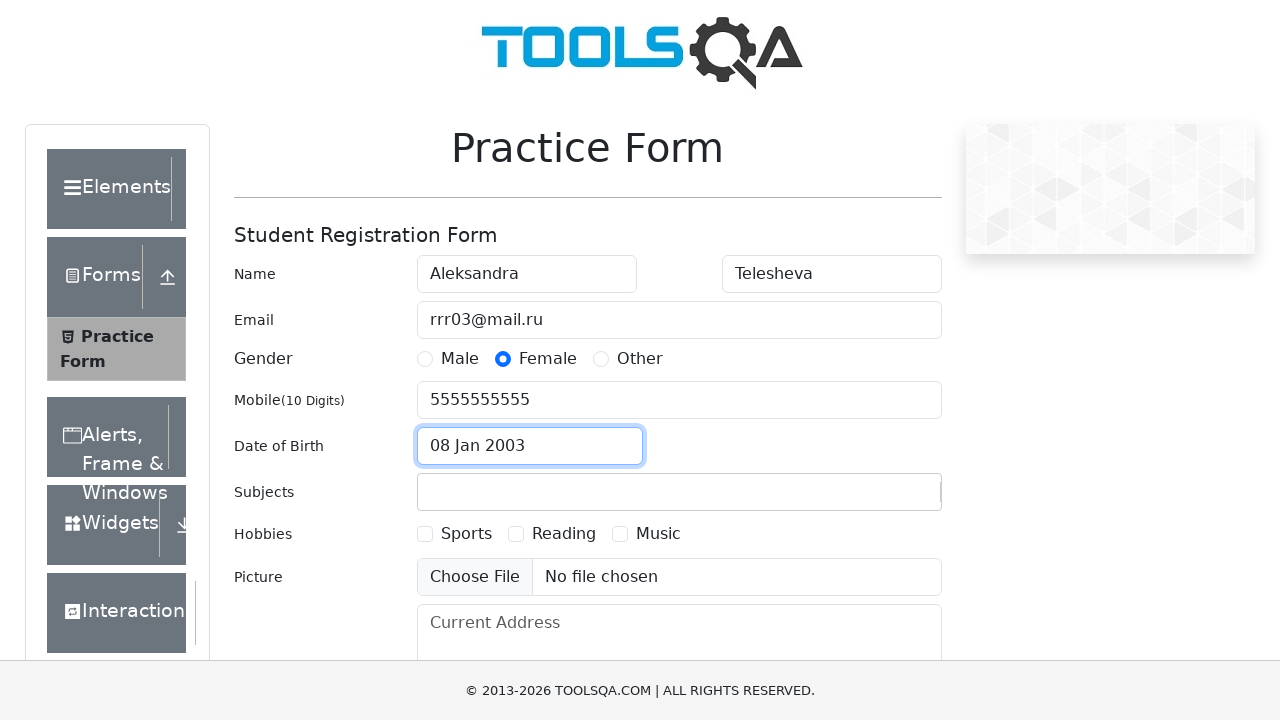

Typed 'English' in subjects field on #subjectsInput
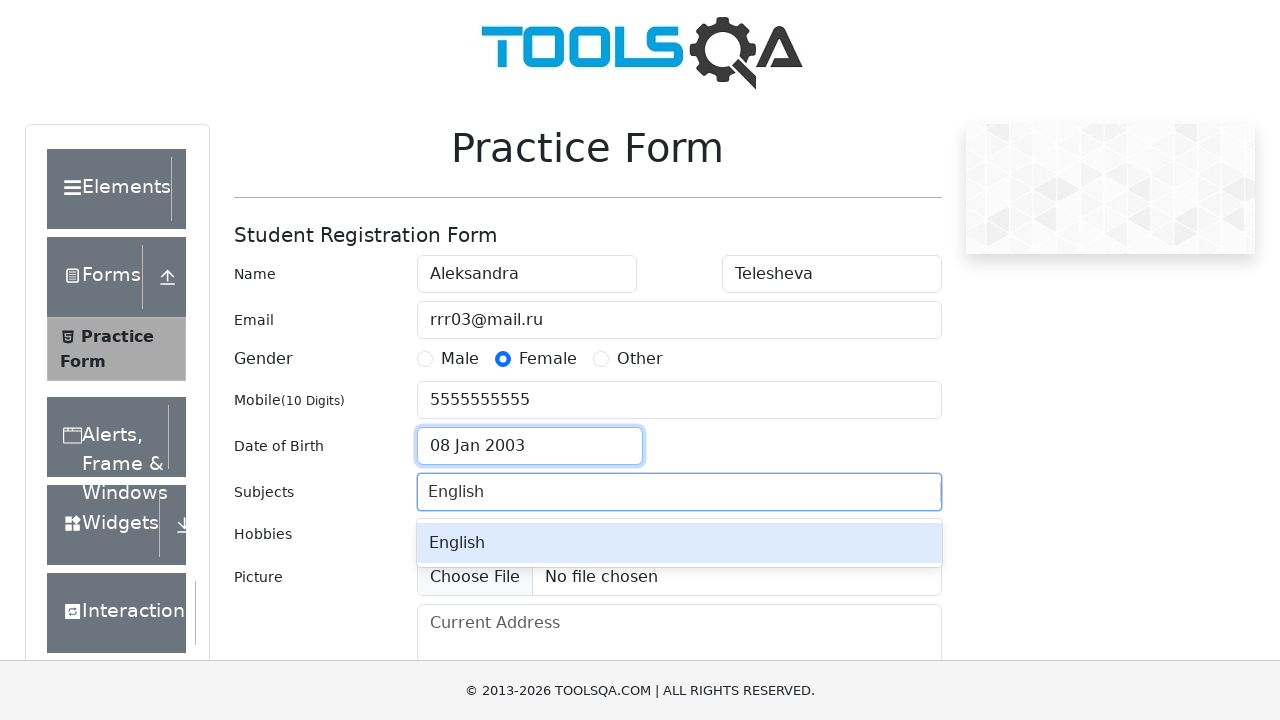

Pressed Enter to add English subject on #subjectsInput
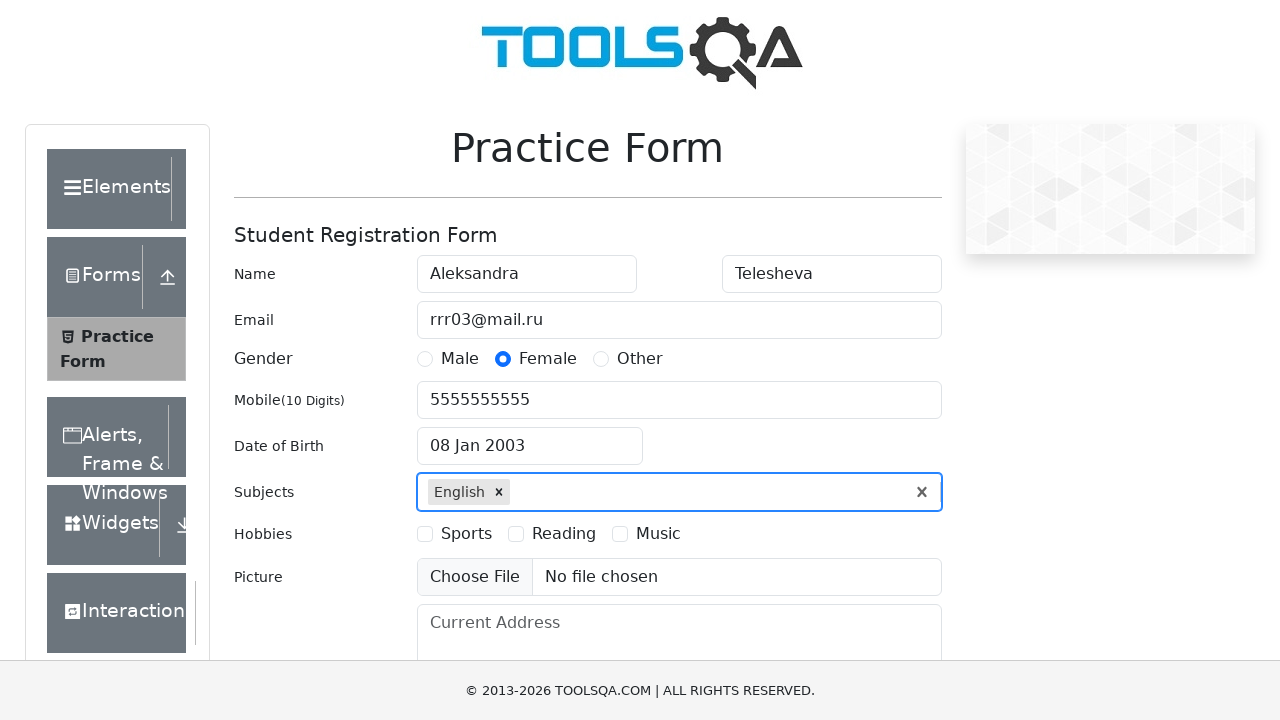

Typed 'Biology' in subjects field on #subjectsInput
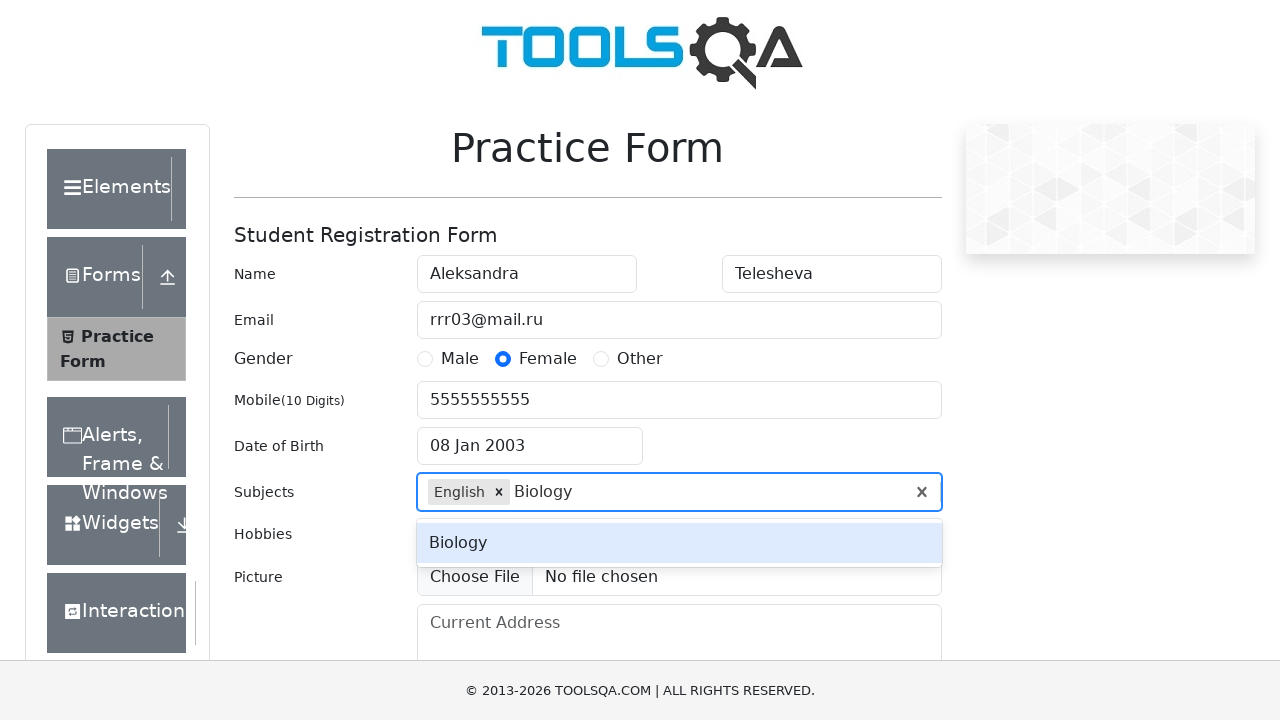

Pressed Enter to add Biology subject on #subjectsInput
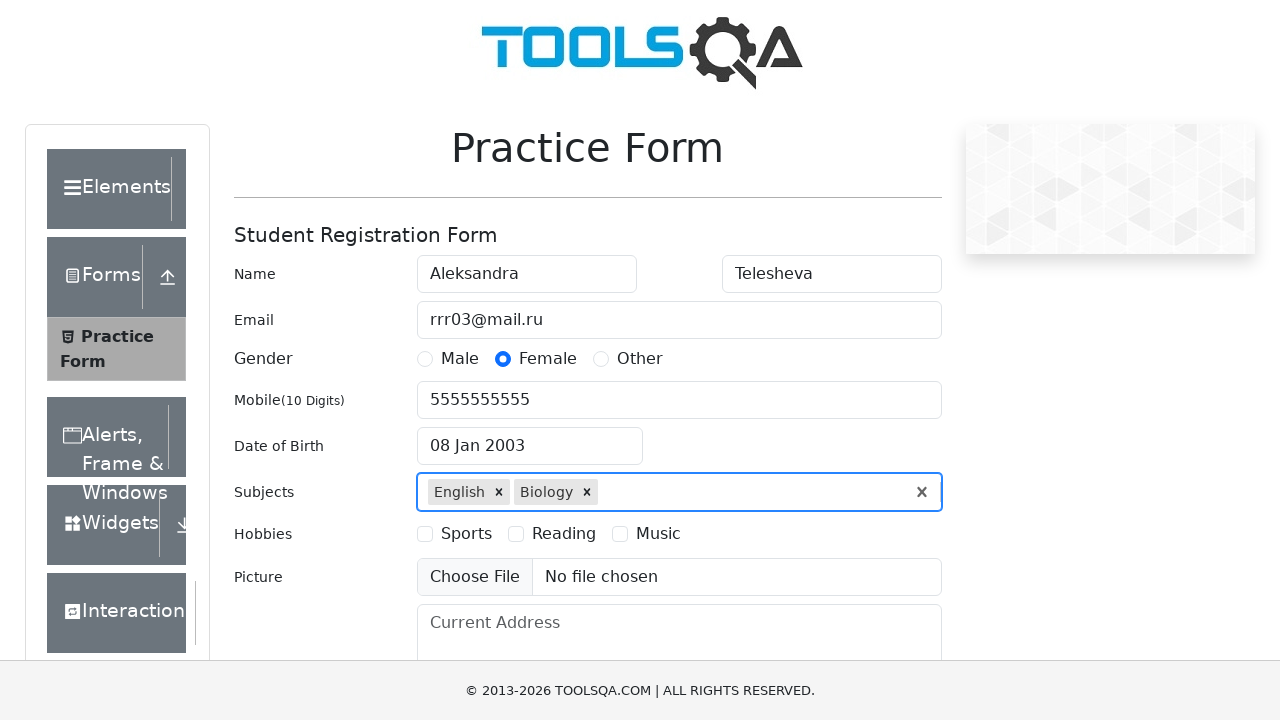

Selected Sports hobby checkbox at (466, 534) on label[for='hobbies-checkbox-1']
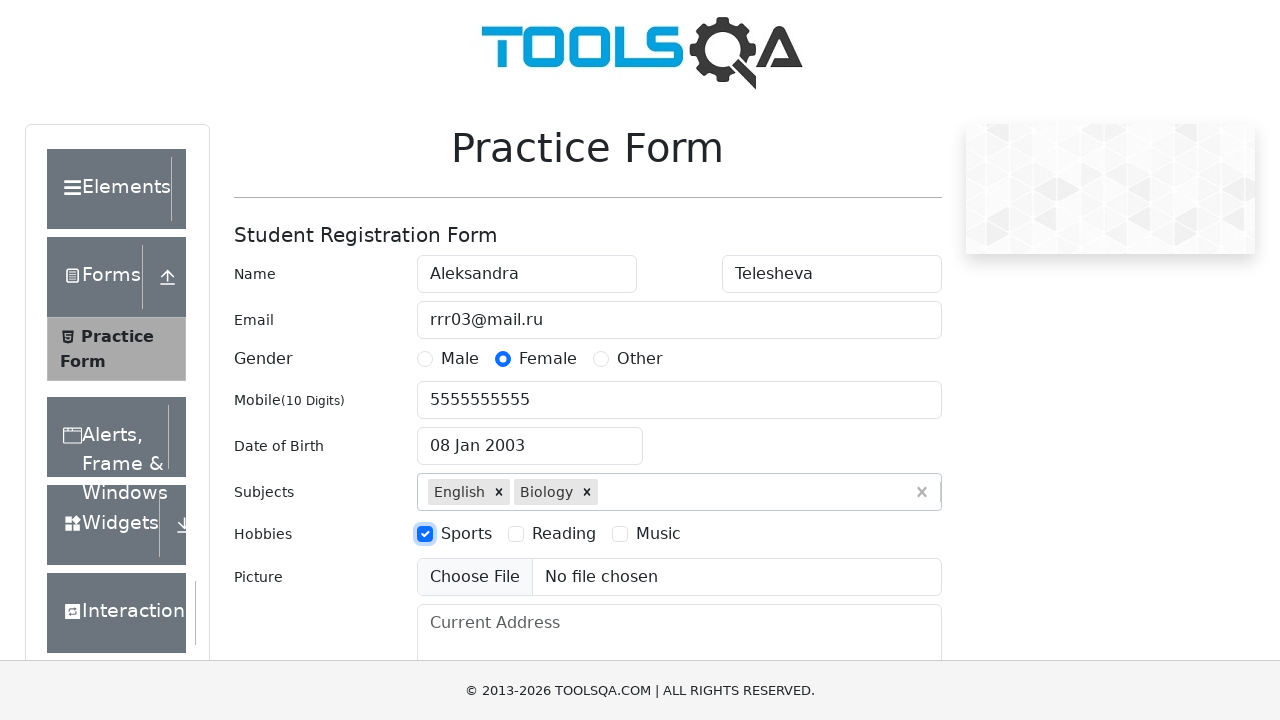

Selected Music hobby checkbox at (658, 534) on label[for='hobbies-checkbox-3']
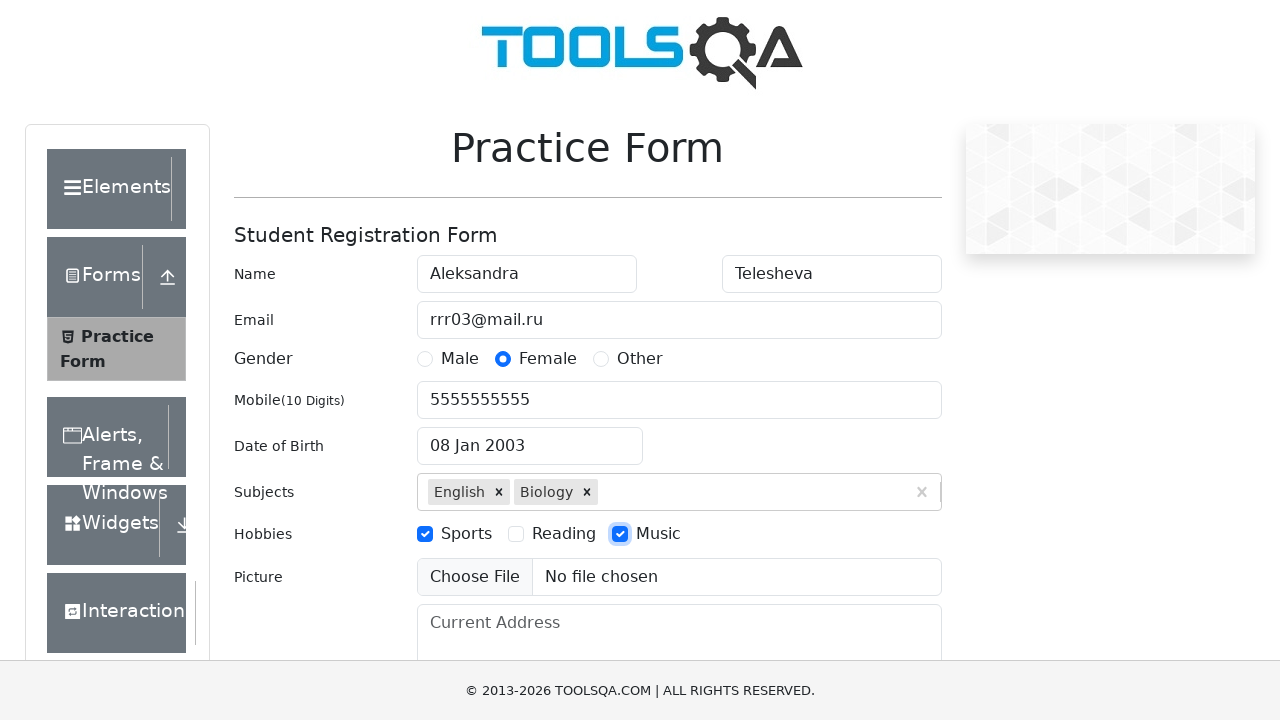

Filled current address field with 'something' on #currentAddress
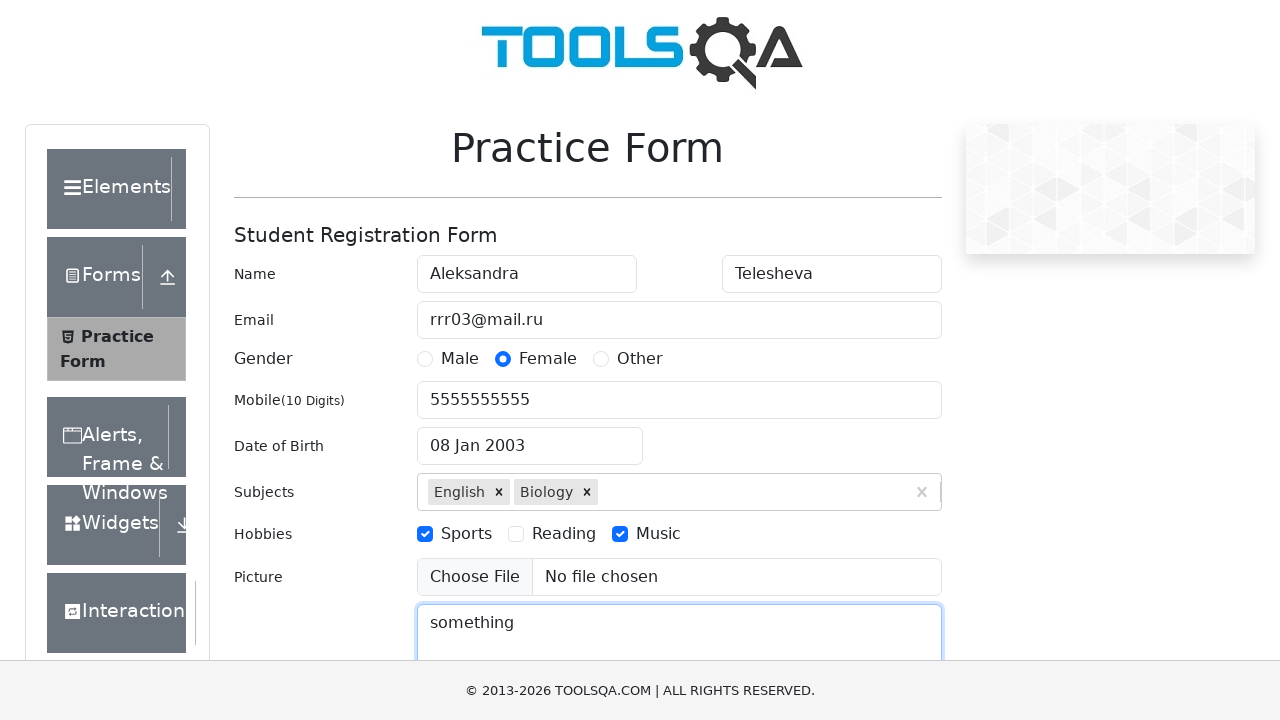

Typed 'NCR' in state selection field on #react-select-3-input
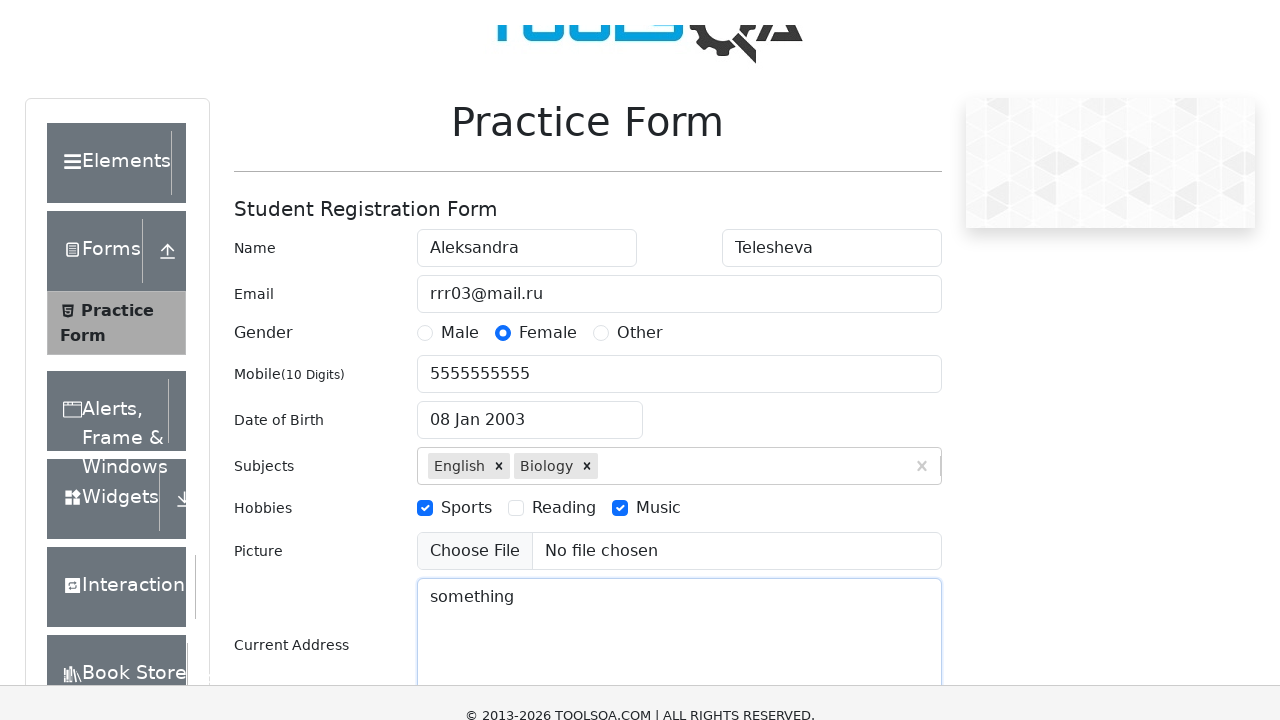

Pressed Enter to select NCR state on #react-select-3-input
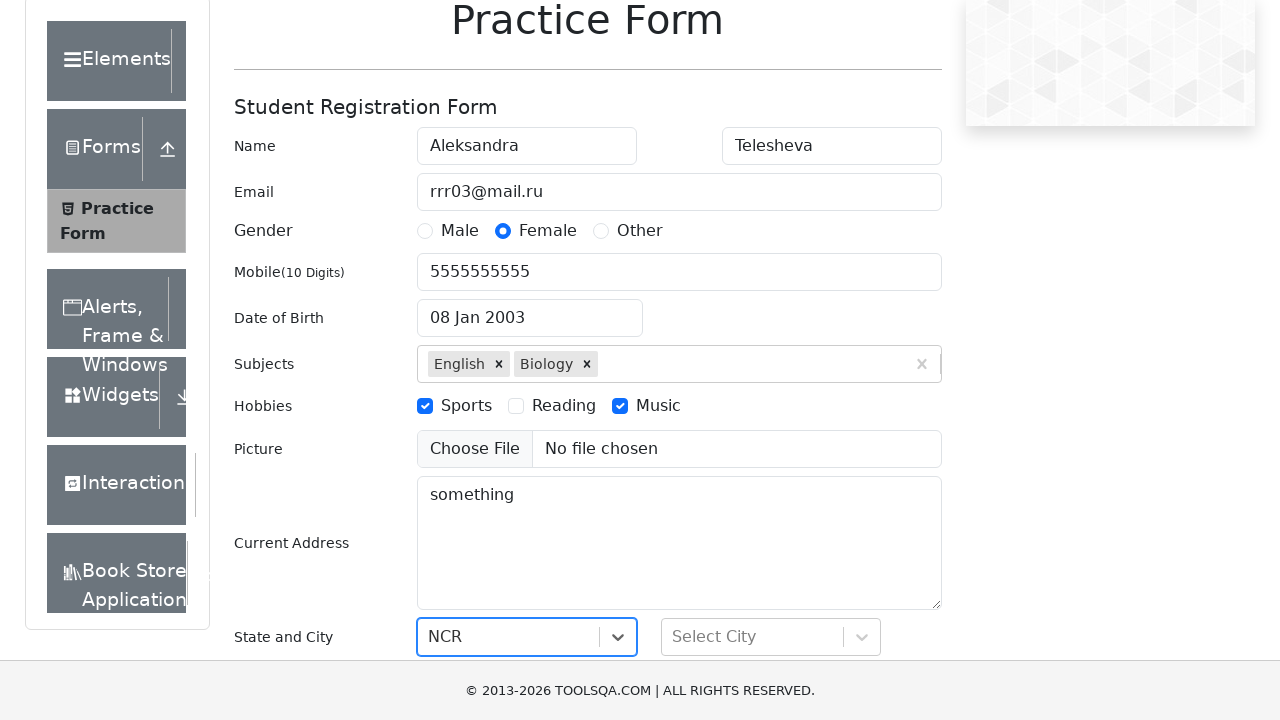

Typed 'Delhi' in city selection field on #react-select-4-input
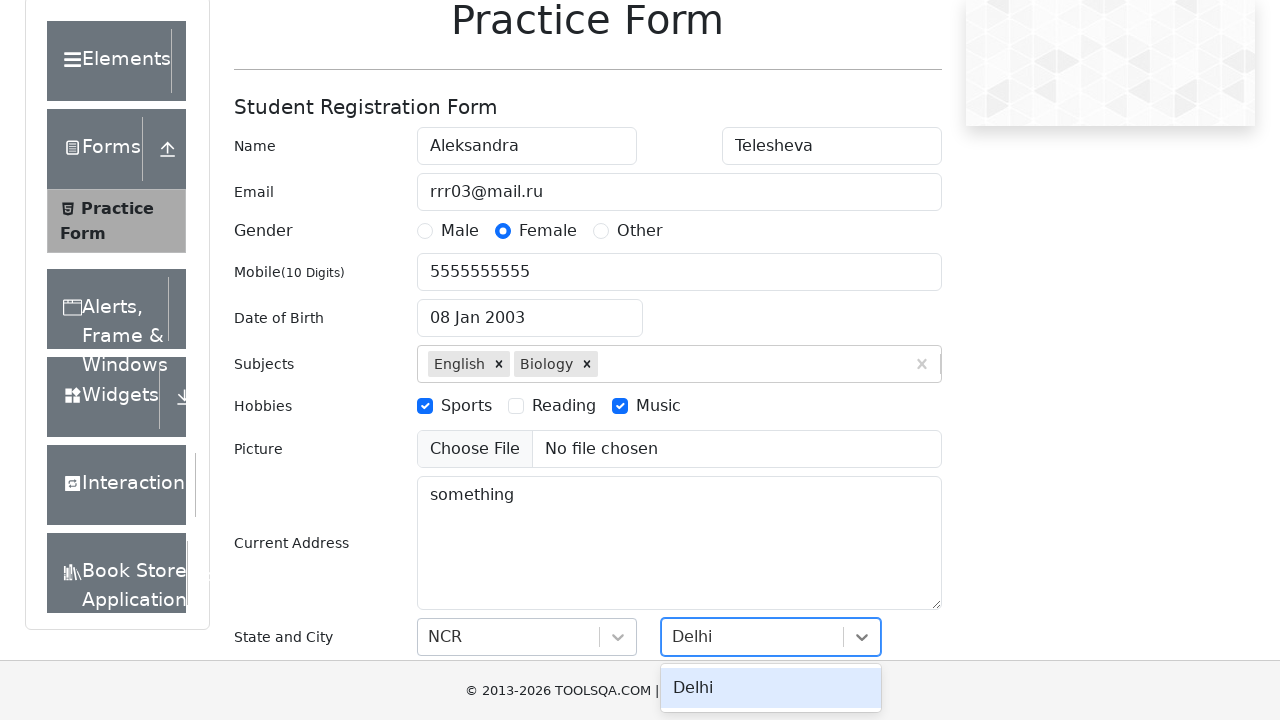

Pressed Enter to select Delhi city on #react-select-4-input
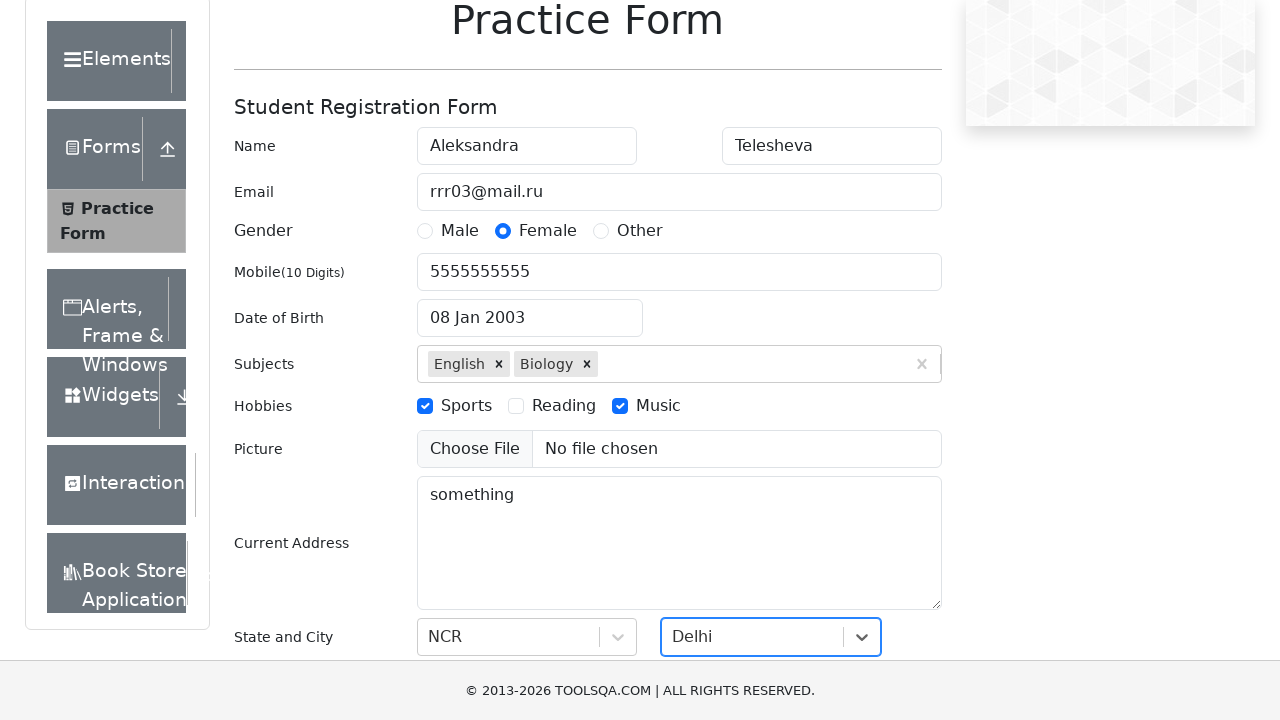

Scrolled to submit button
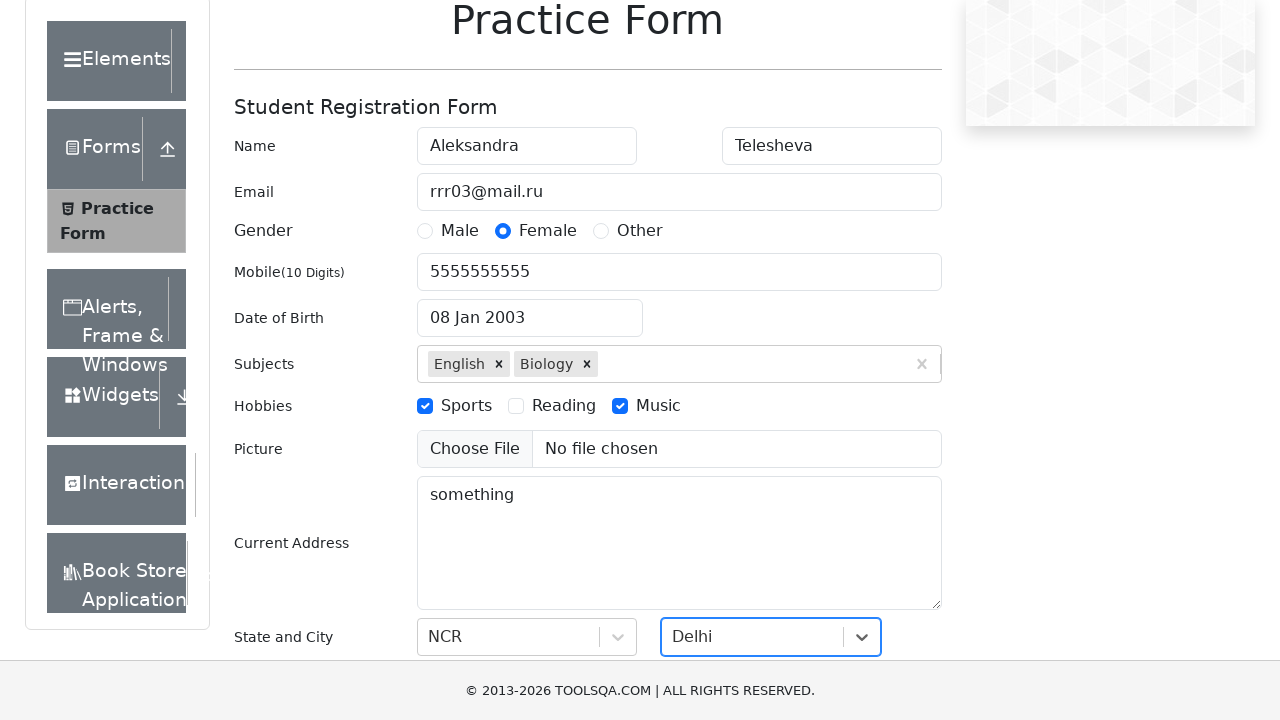

Clicked submit button to submit the form at (885, 499) on #submit
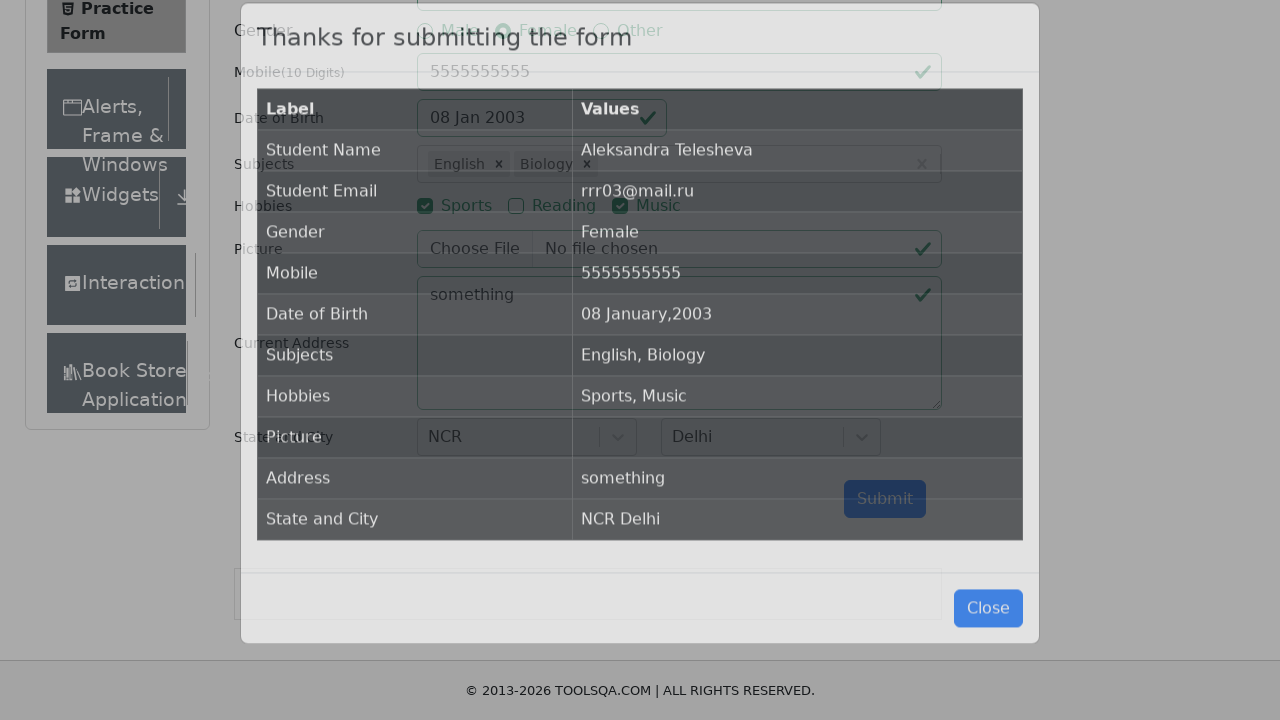

Form submission confirmation modal appeared
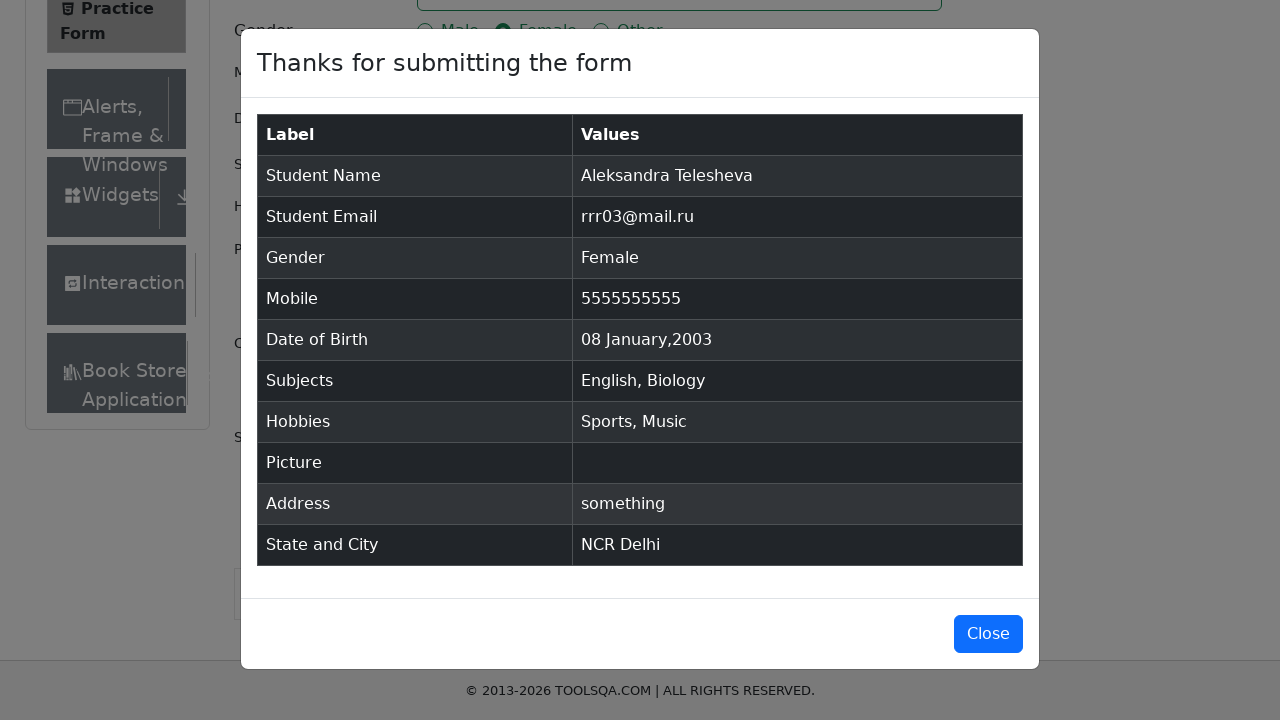

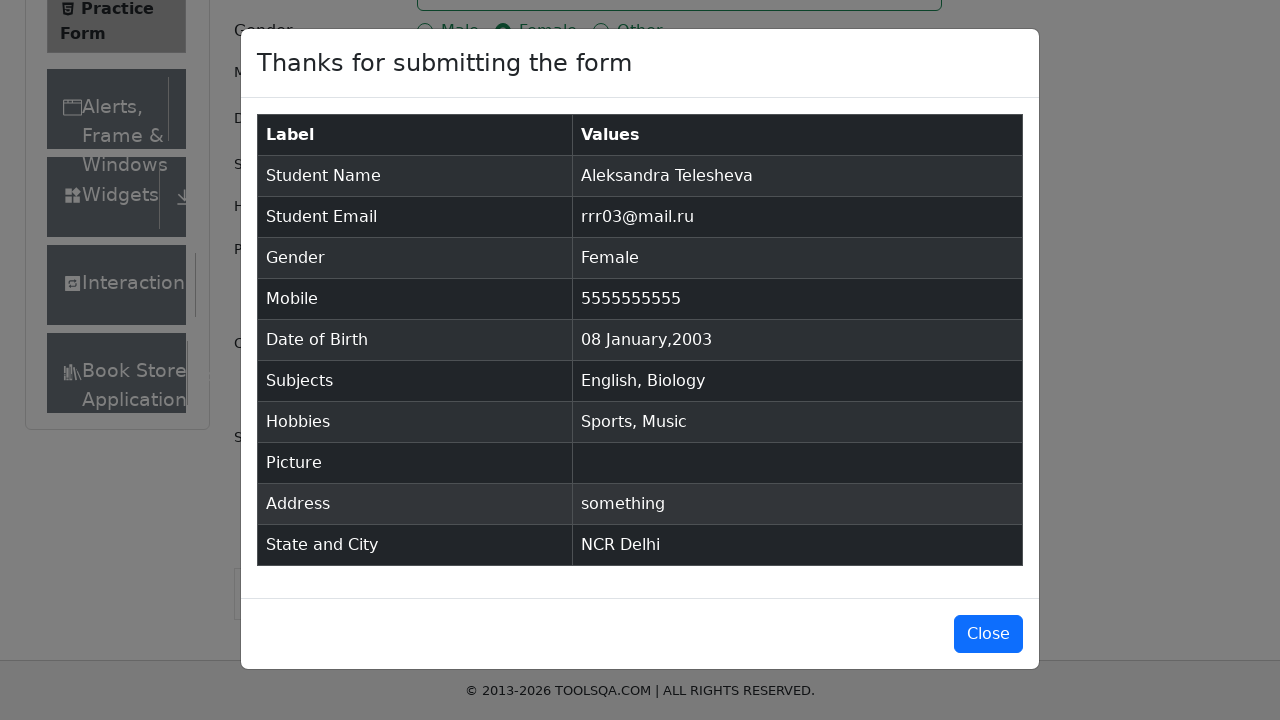